Tests that todo data persists after page reload

Starting URL: https://demo.playwright.dev/todomvc

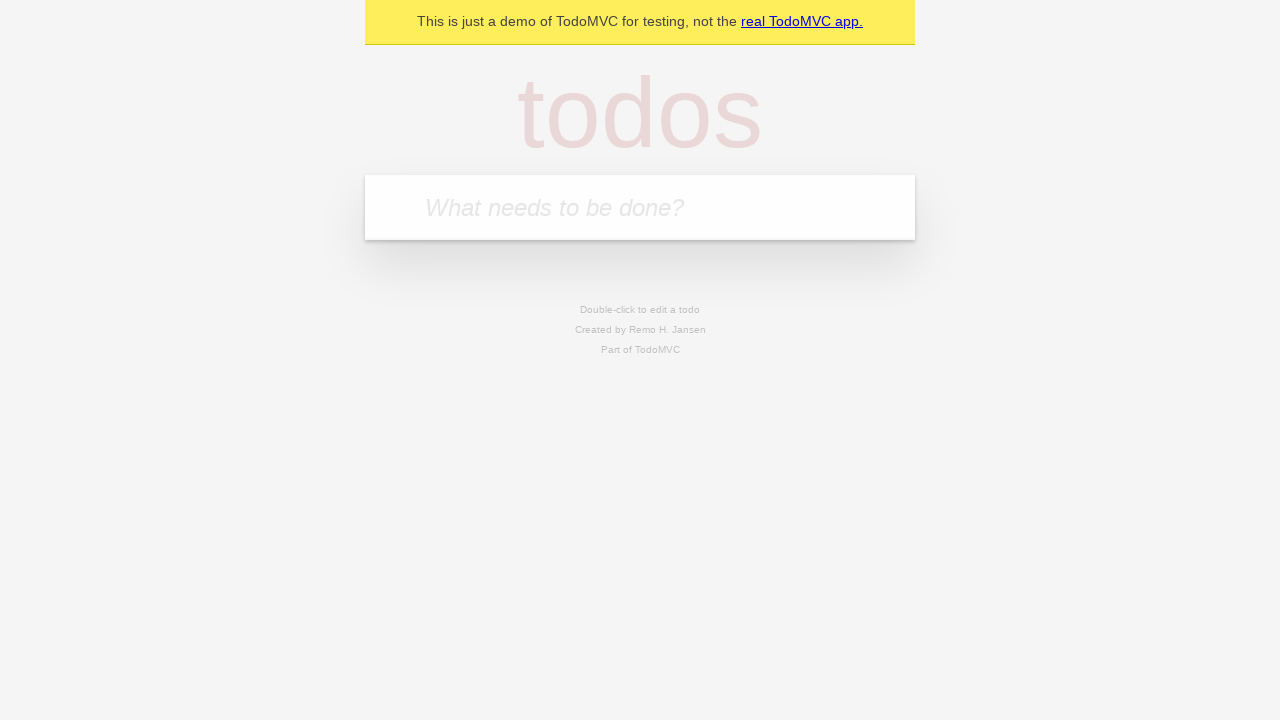

Filled todo input with 'buy some cheese' on internal:attr=[placeholder="What needs to be done?"i]
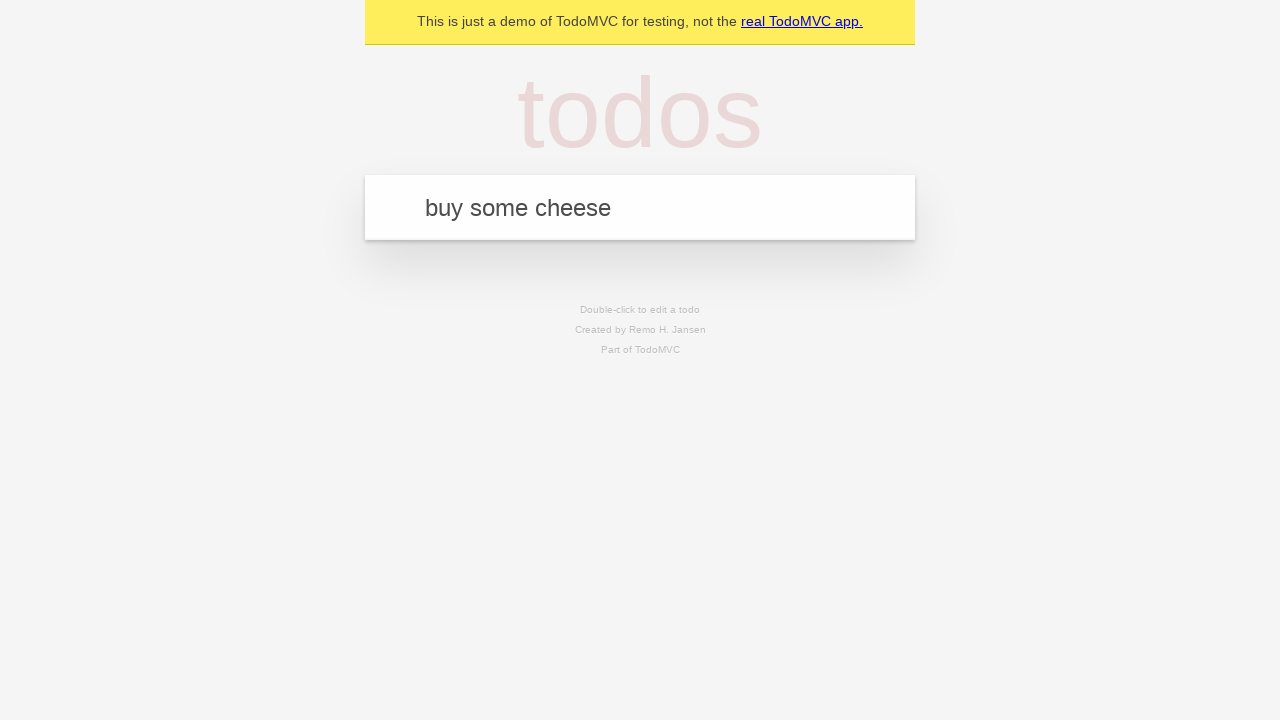

Pressed Enter to add todo 'buy some cheese' on internal:attr=[placeholder="What needs to be done?"i]
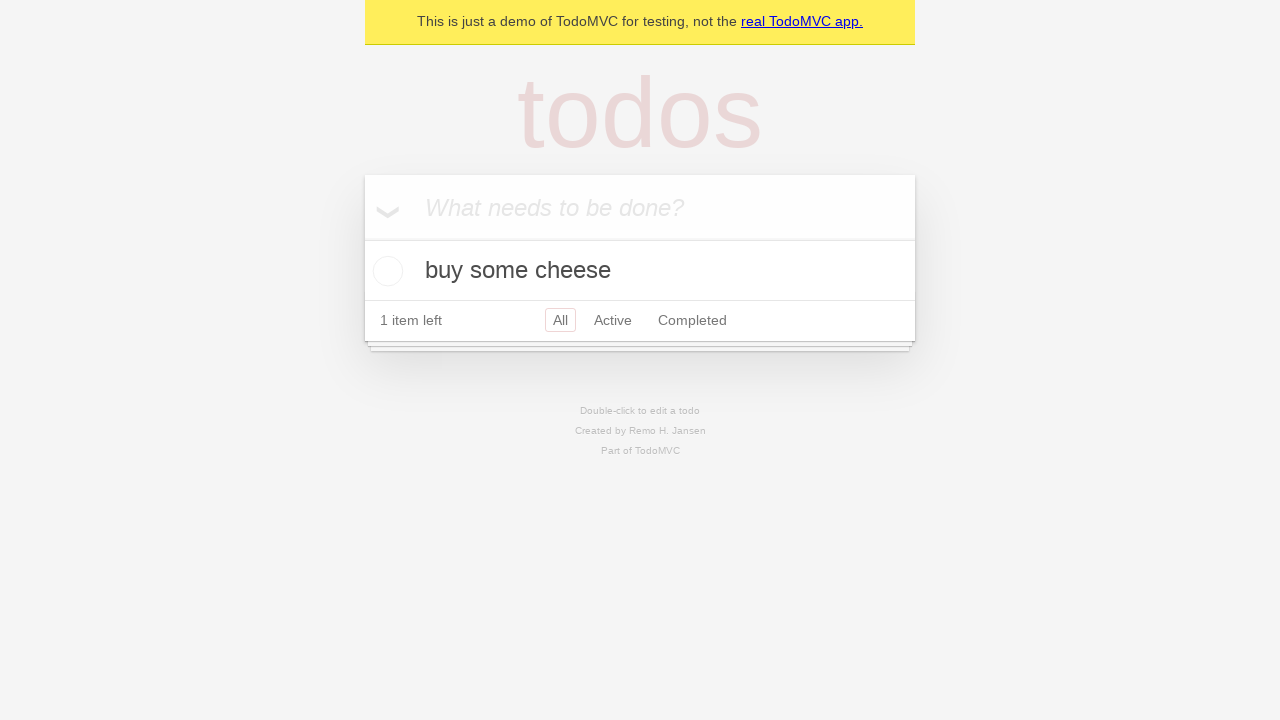

Filled todo input with 'feed the cat' on internal:attr=[placeholder="What needs to be done?"i]
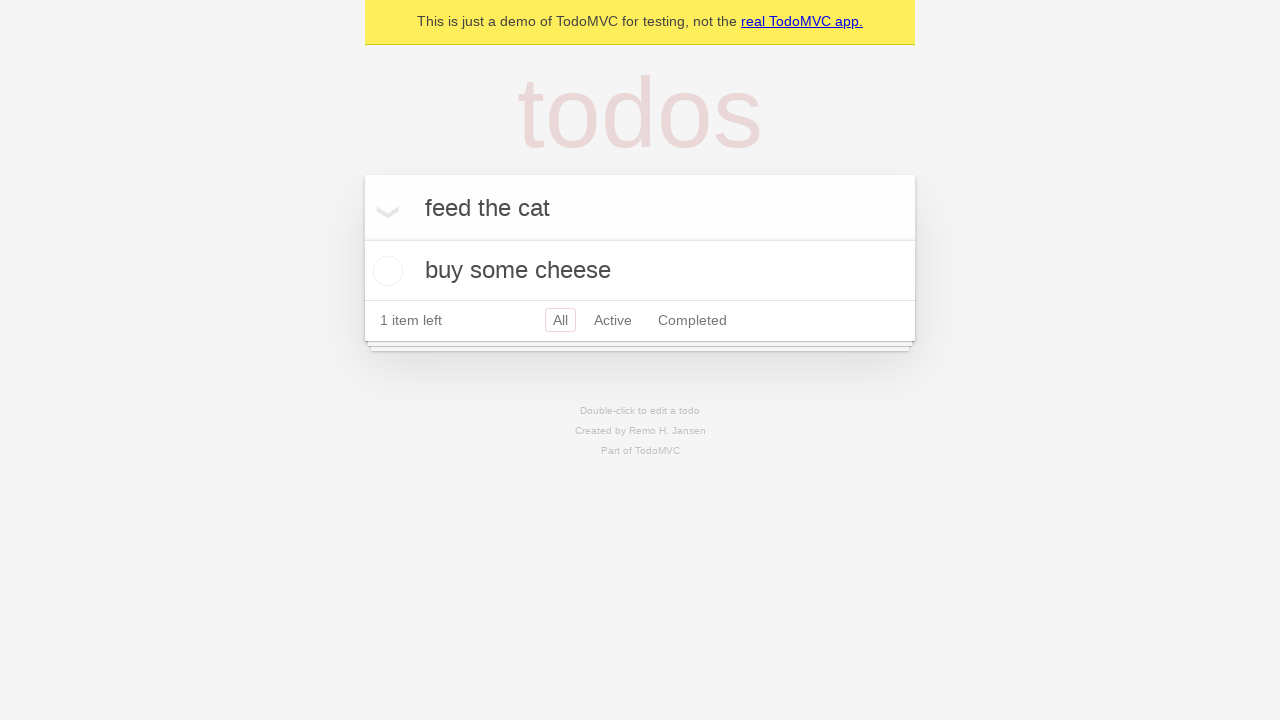

Pressed Enter to add todo 'feed the cat' on internal:attr=[placeholder="What needs to be done?"i]
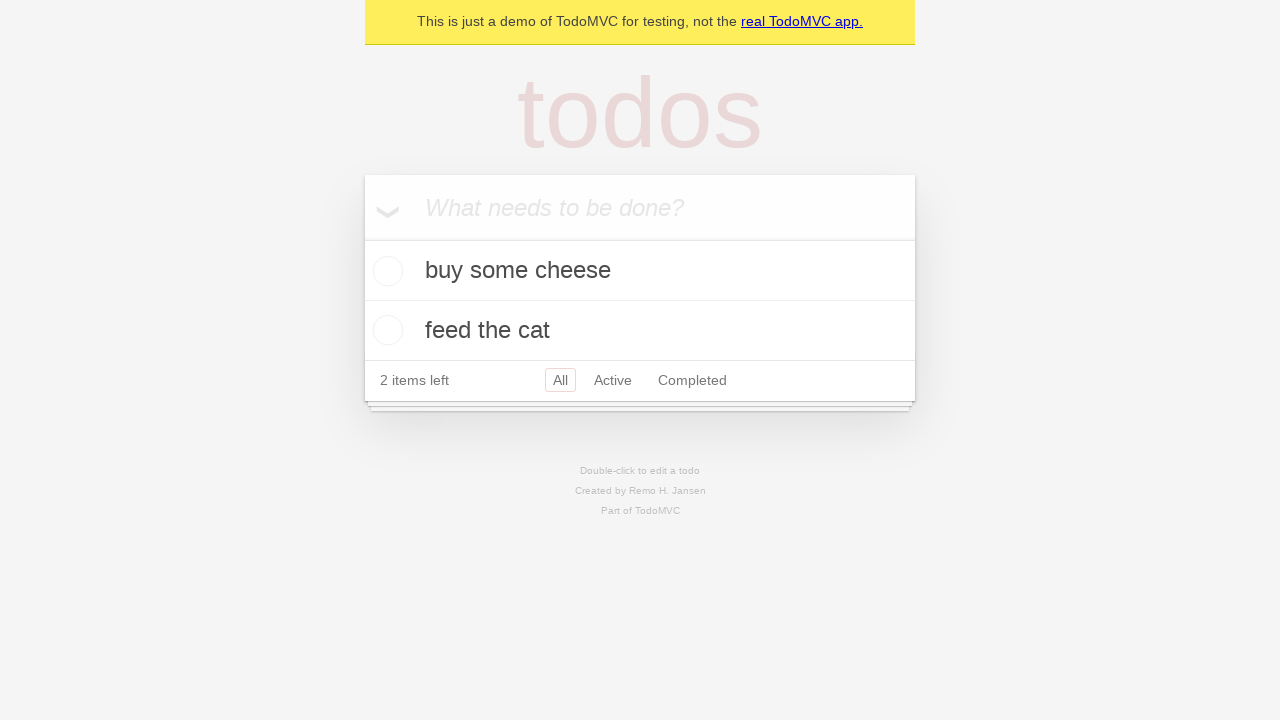

Located first todo checkbox
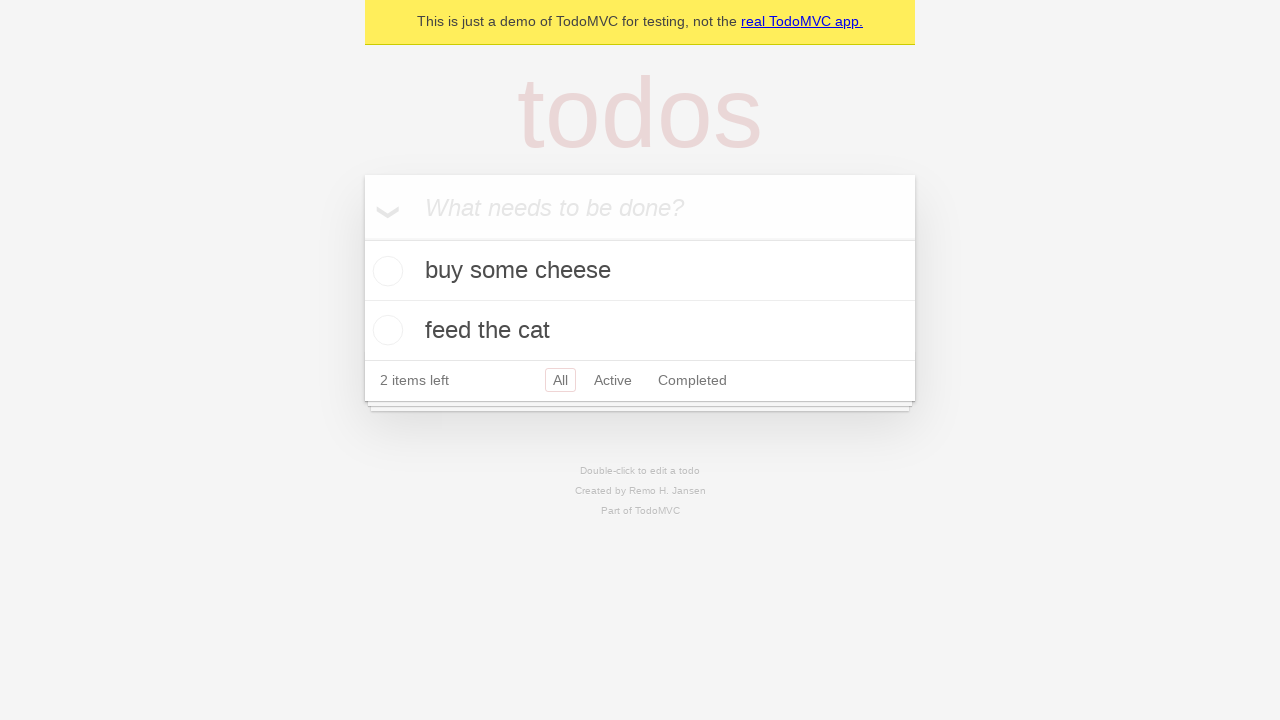

Checked the first todo item at (385, 271) on internal:testid=[data-testid="todo-item"s] >> nth=0 >> internal:role=checkbox
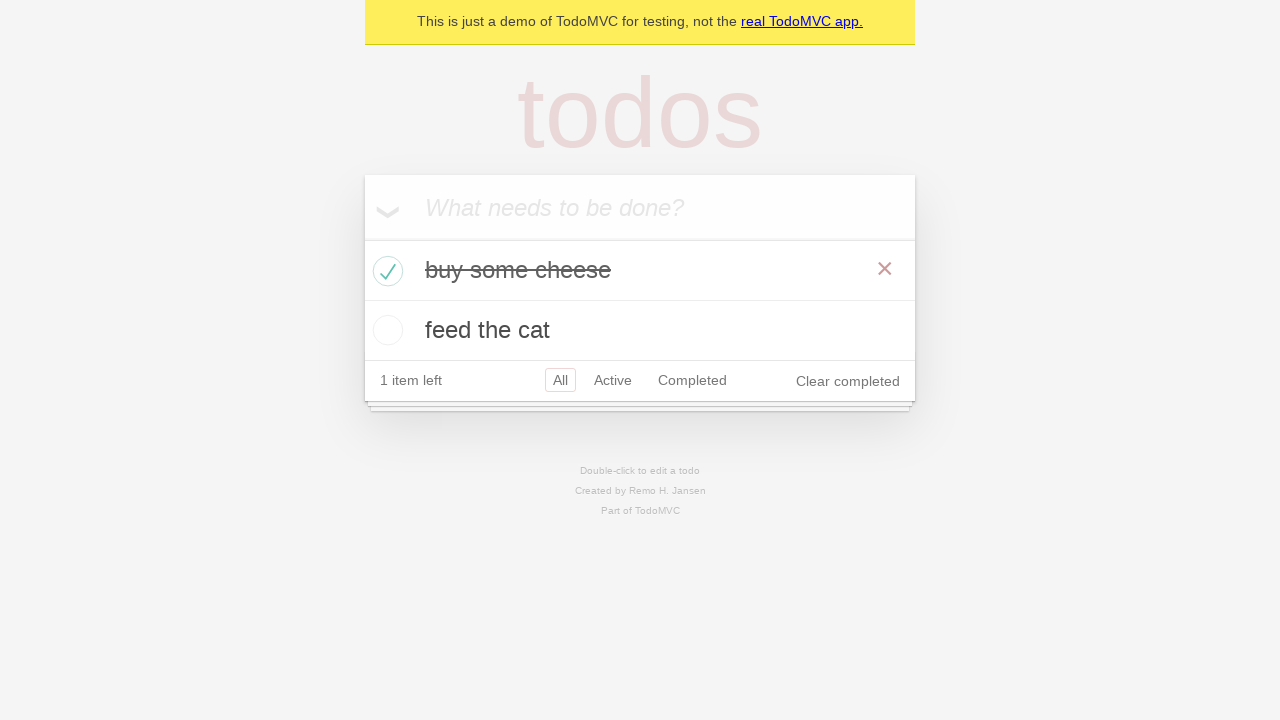

Reloaded the page to test data persistence
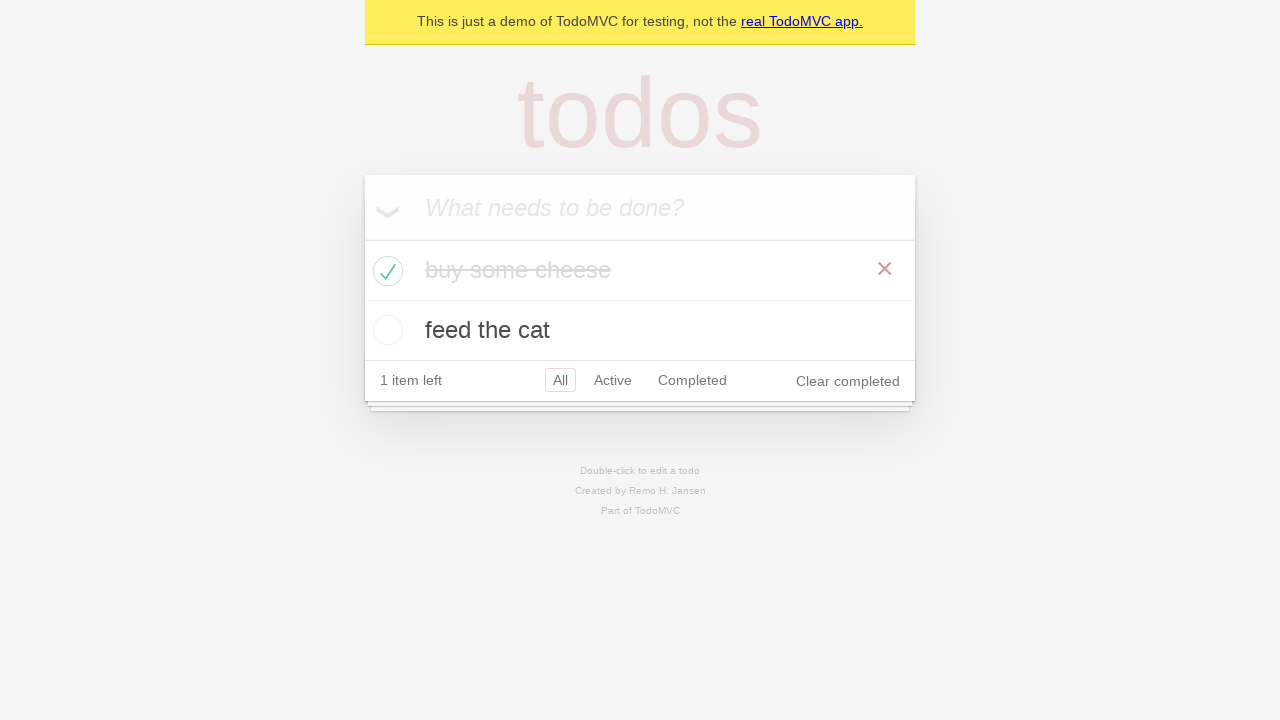

Todo items loaded after page reload
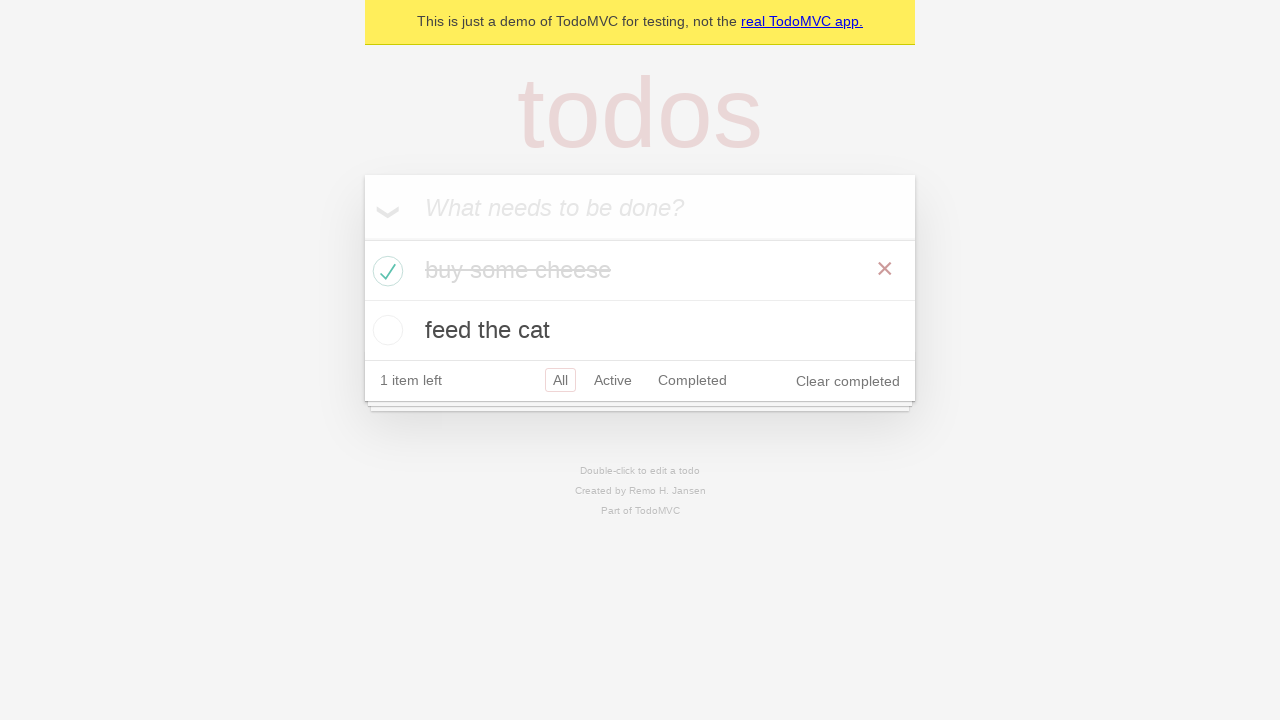

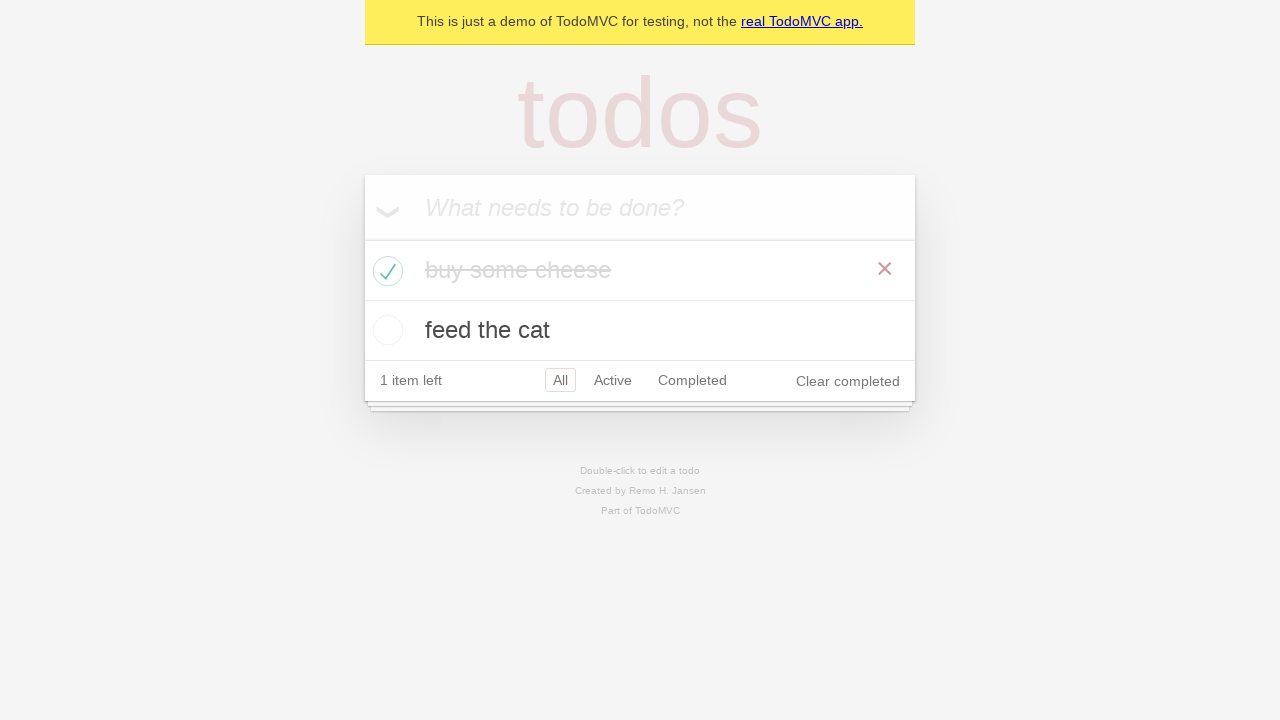